Navigates to GoDaddy homepage and verifies the page title and URL are correct

Starting URL: https://www.godaddy.com/

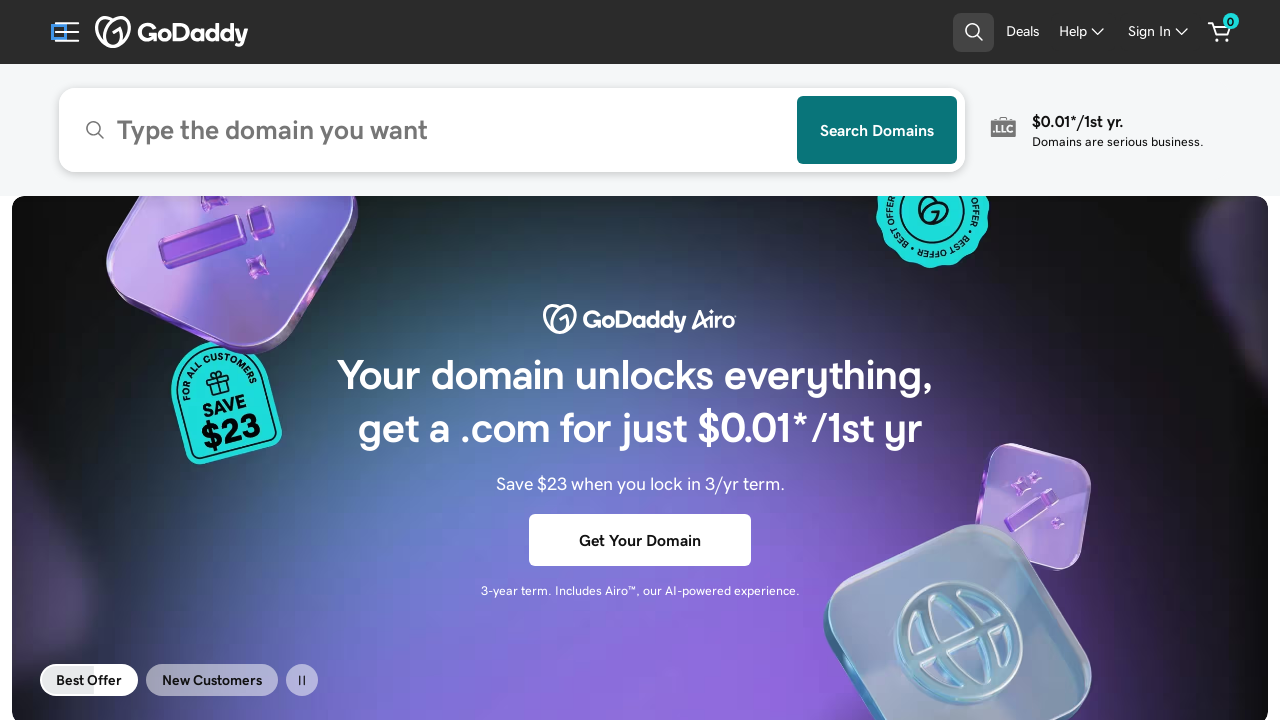

Waited for page DOM content to load
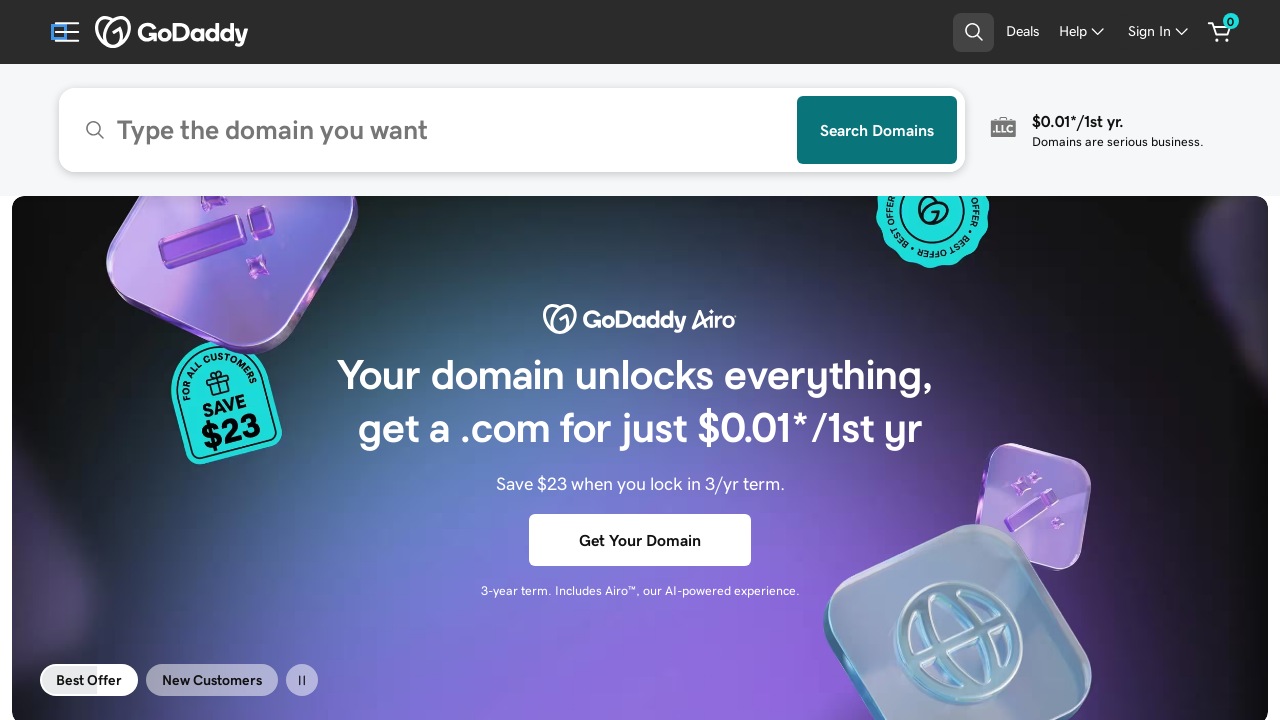

Retrieved page title
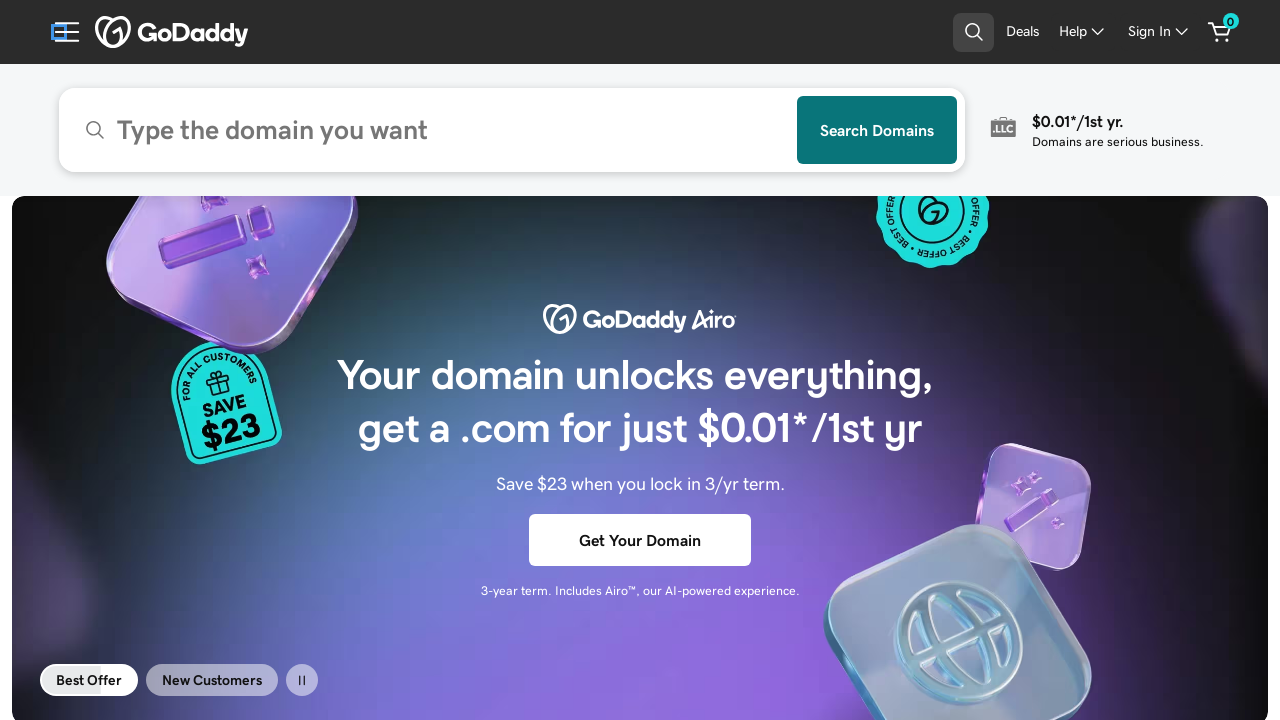

Verified page title contains 'GoDaddy'
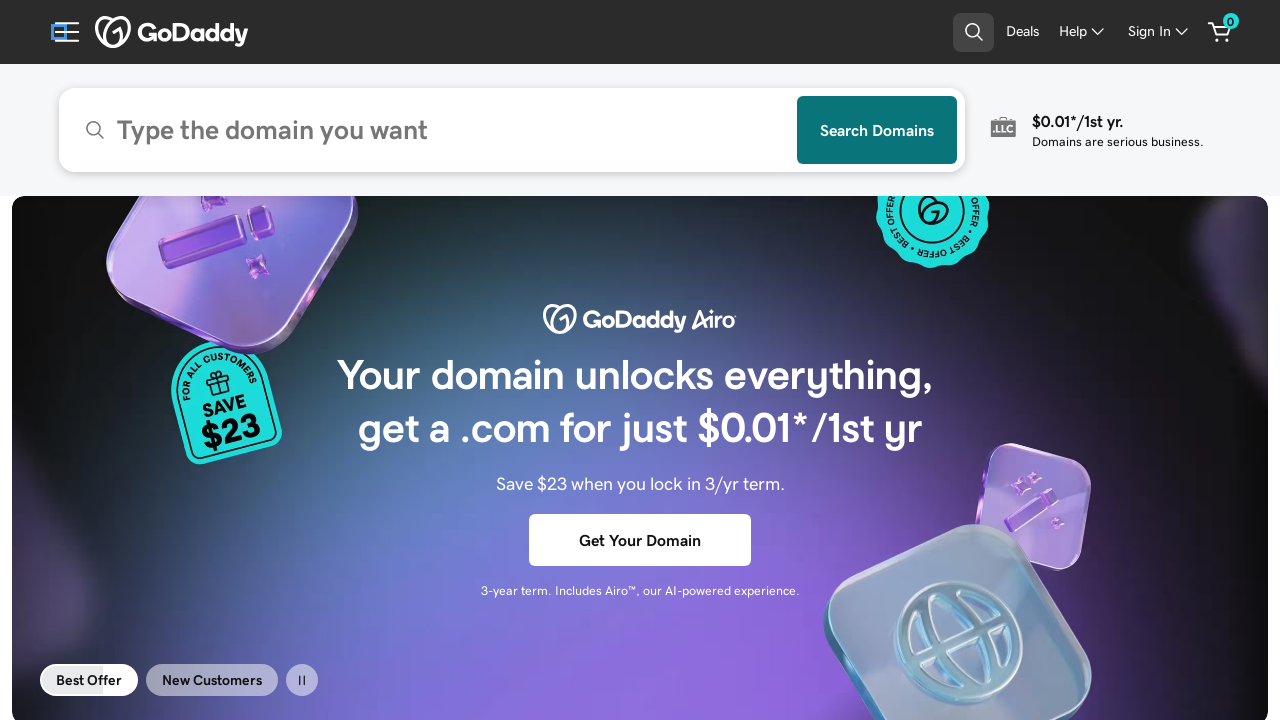

Retrieved current page URL
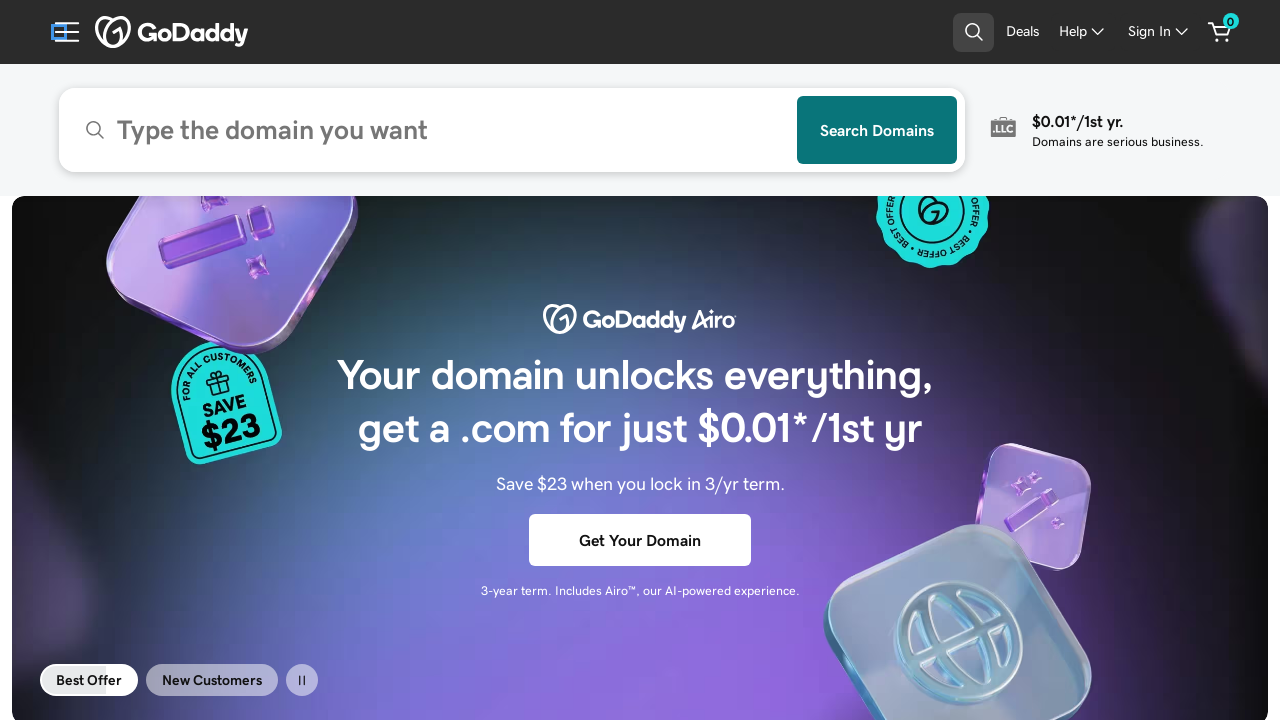

Verified page URL contains 'godaddy.com'
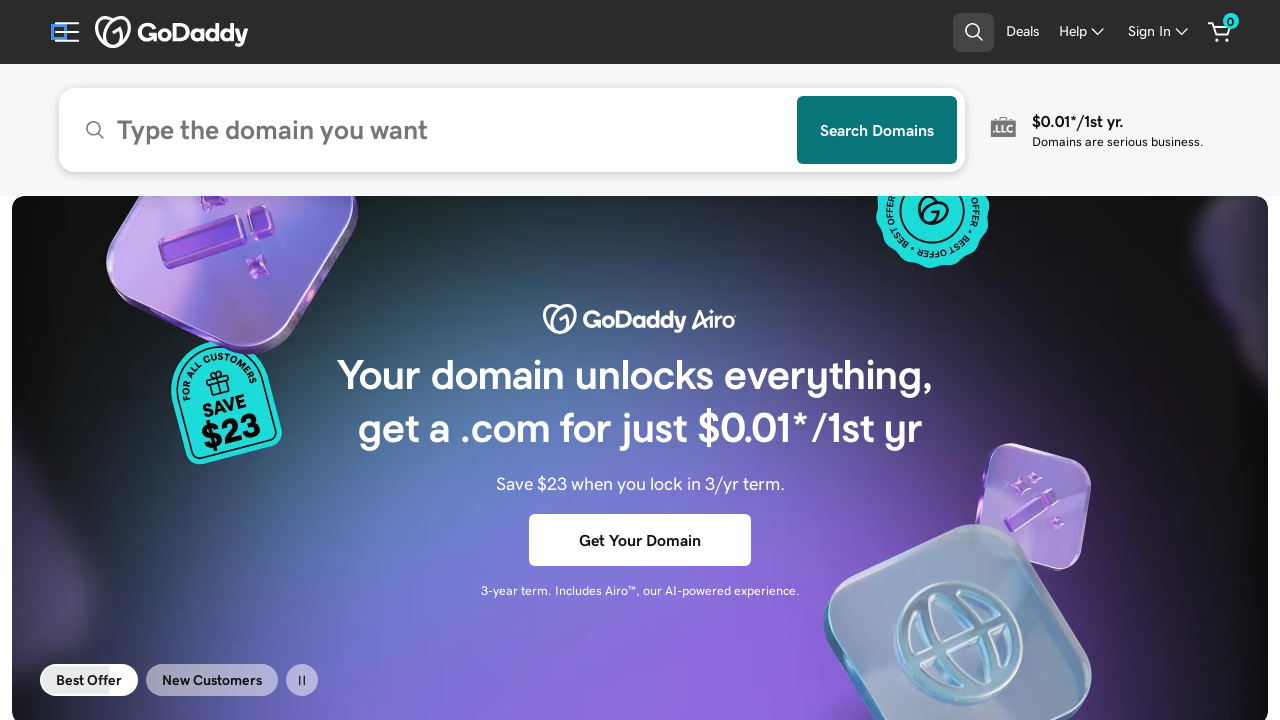

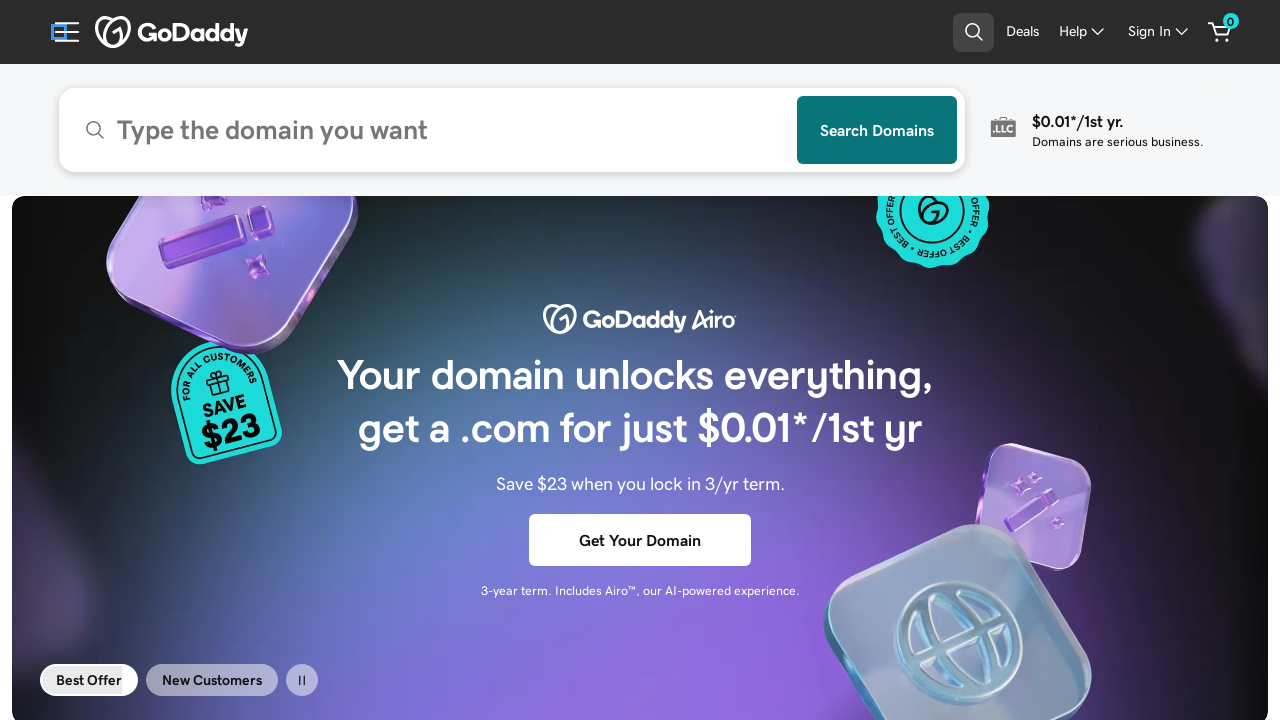